Tests successful contact form submission with valid data and verifies the success confirmation message appears.

Starting URL: https://parabank.parasoft.com/parabank/contact.htm

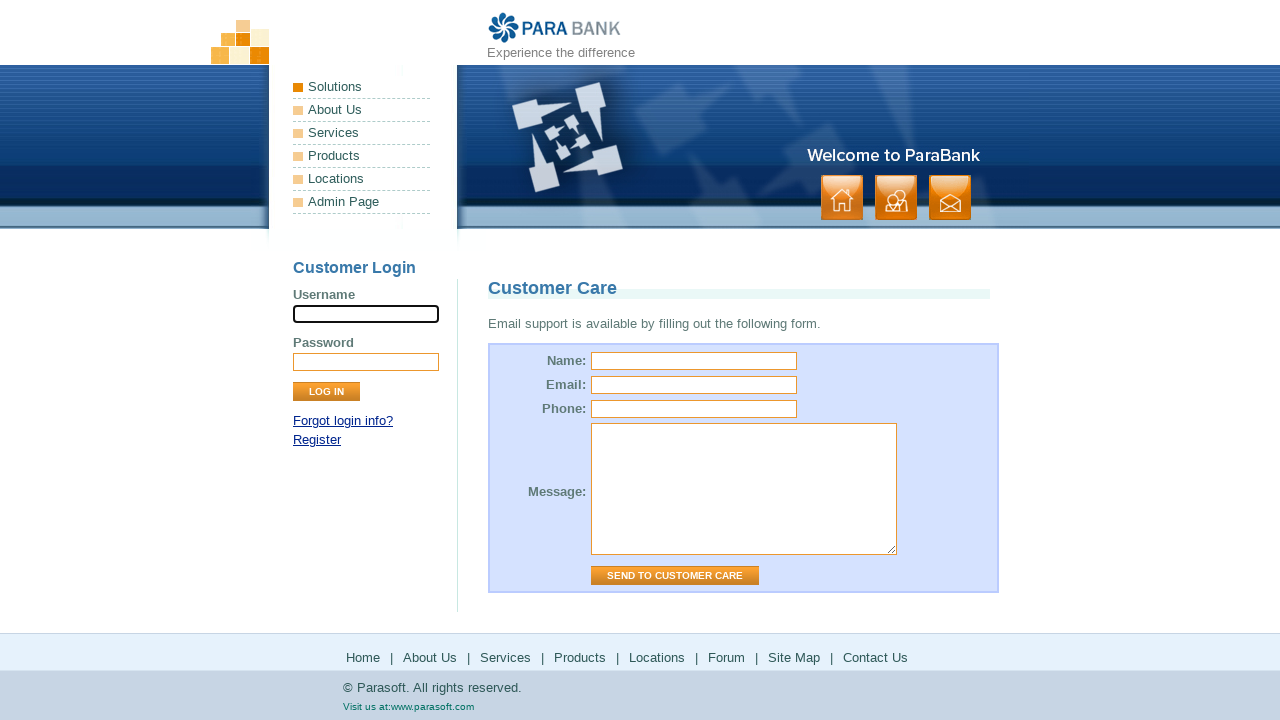

Waited for page to load with networkidle state
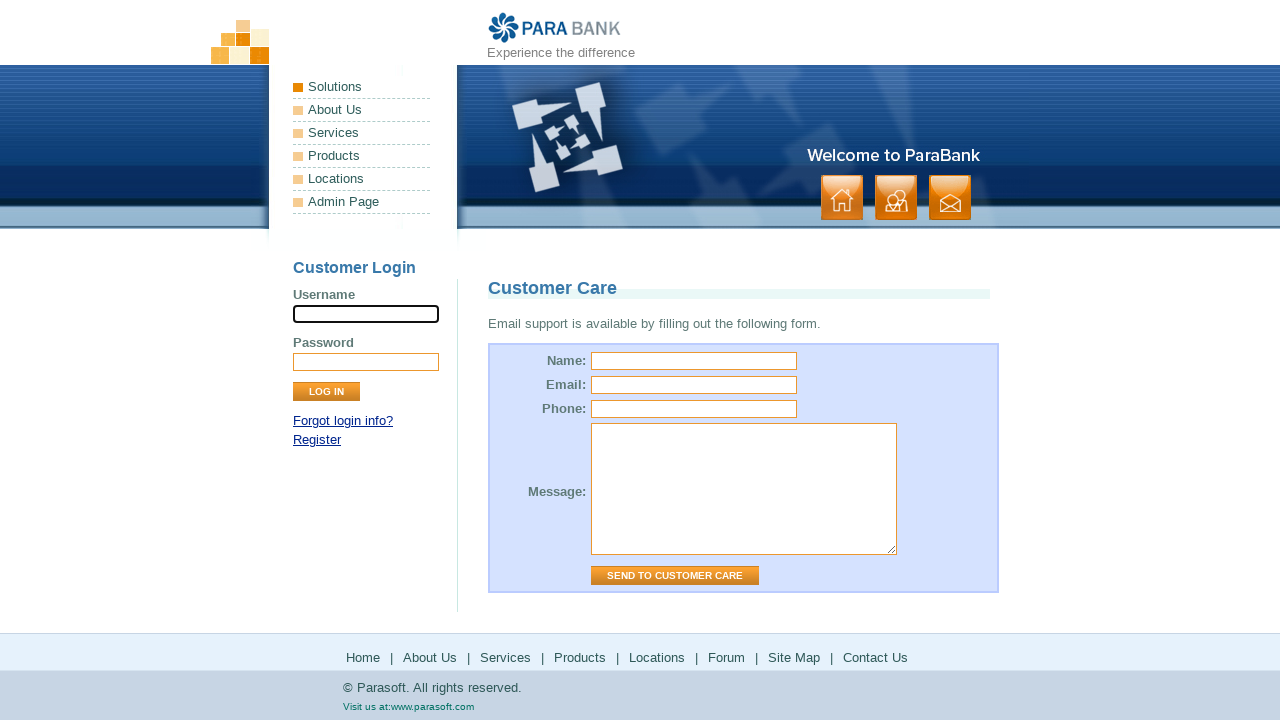

Filled name field with 'John Doe' on input[name="name"]
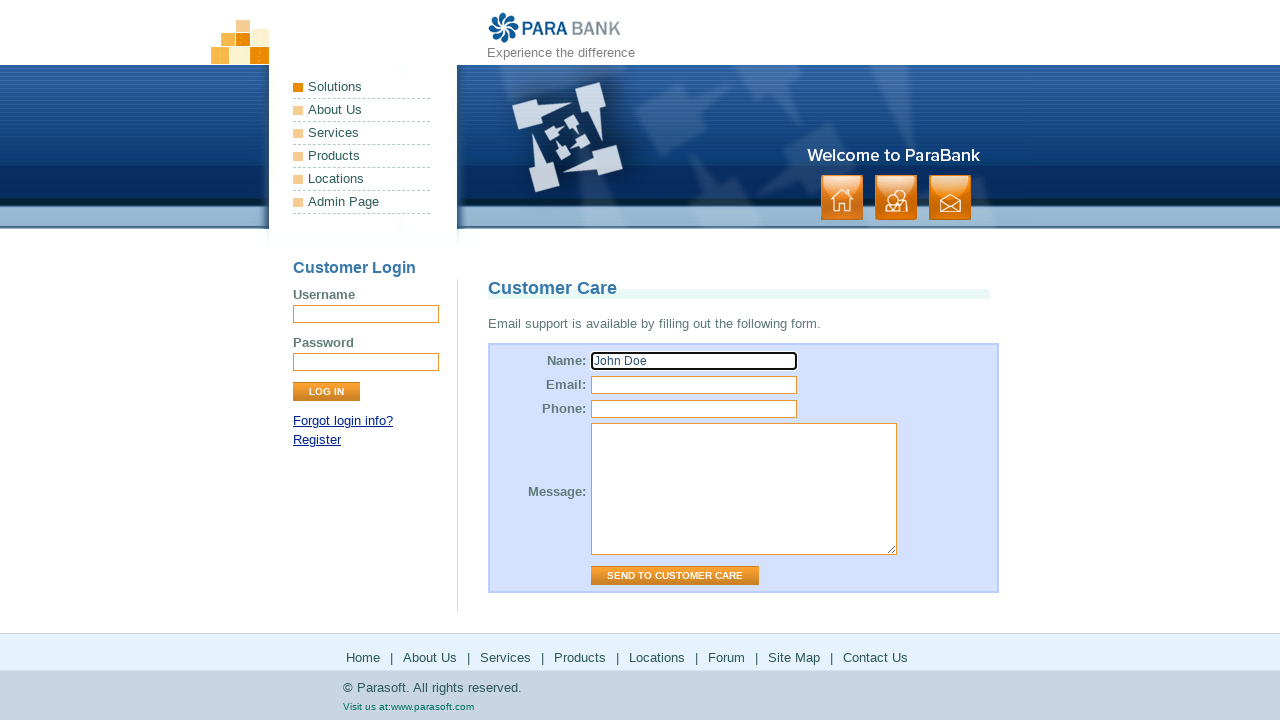

Filled email field with 'johndoe@example.com' on input[name="email"]
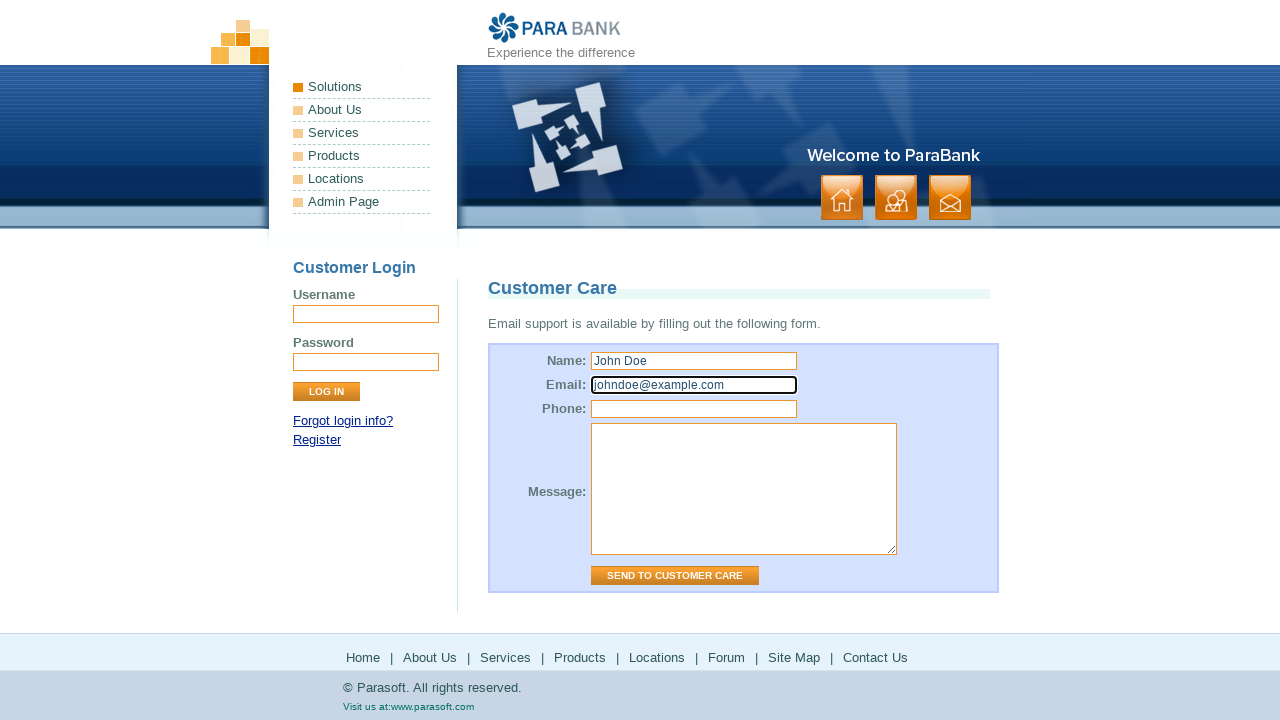

Filled phone field with '555-123-4567' on input[name="phone"]
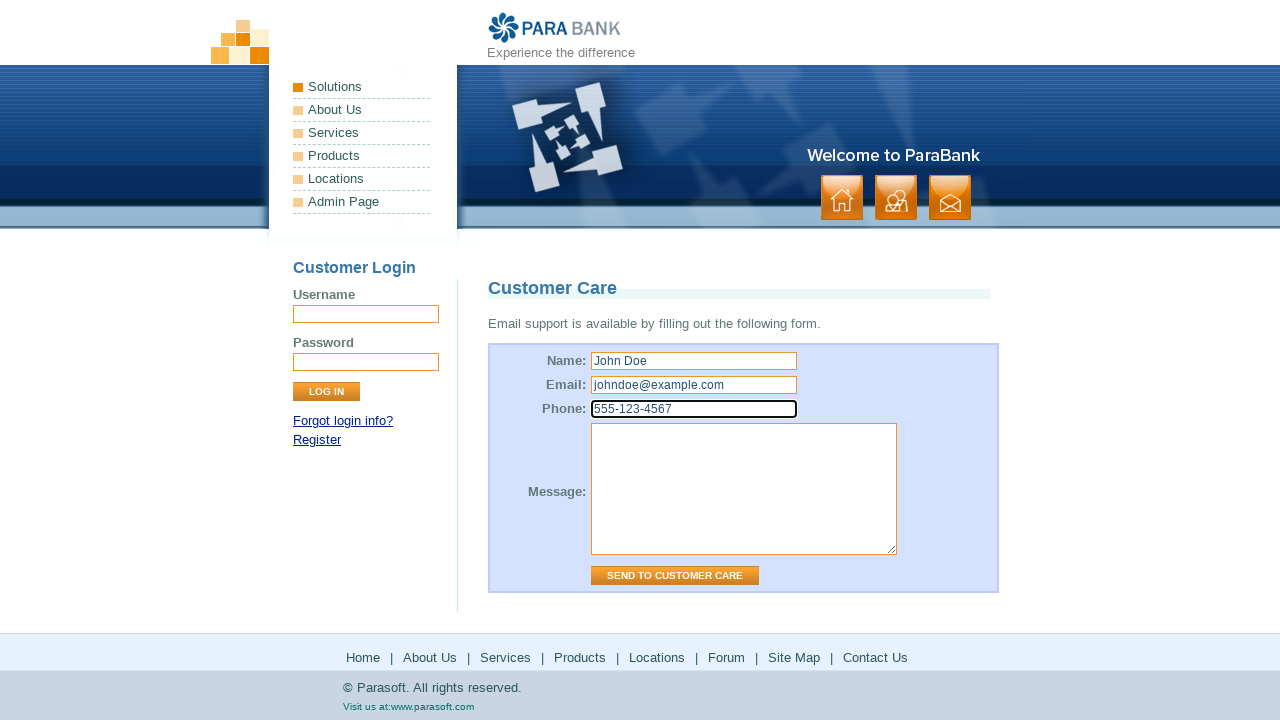

Filled message field with test message on textarea[name="message"]
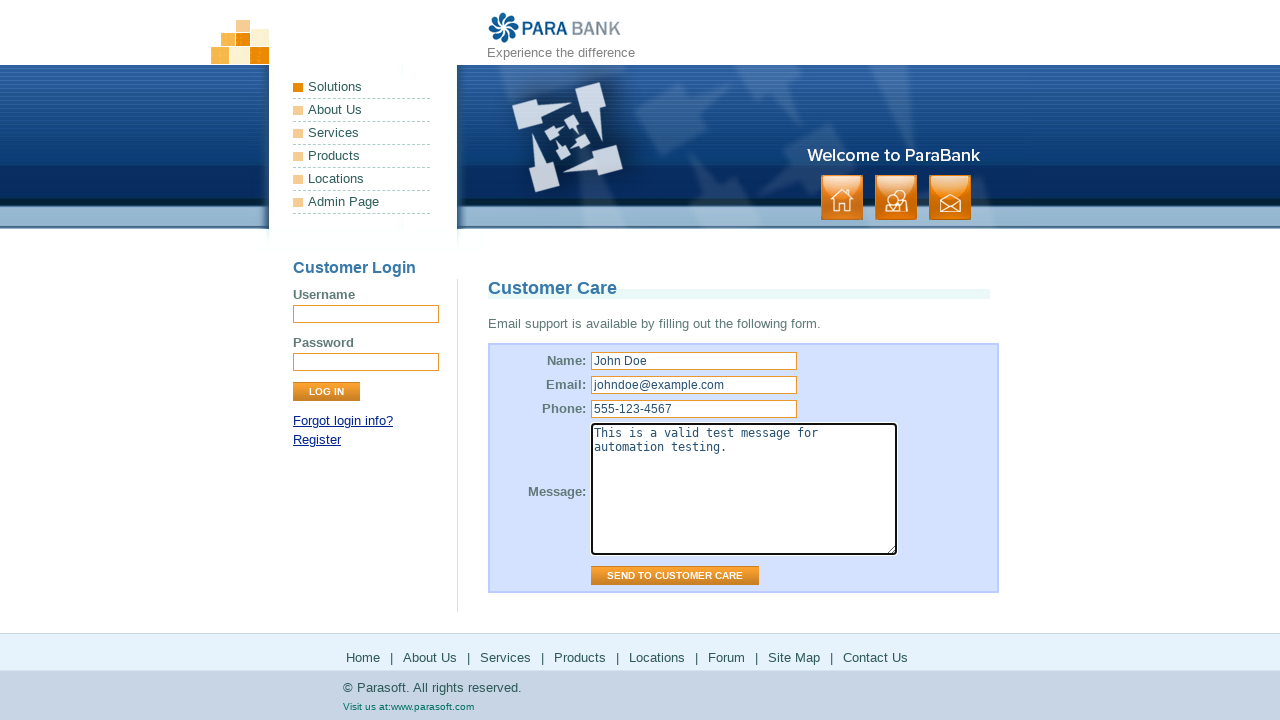

Clicked 'Send to Customer Care' button to submit form at (675, 576) on input[value="Send to Customer Care"]
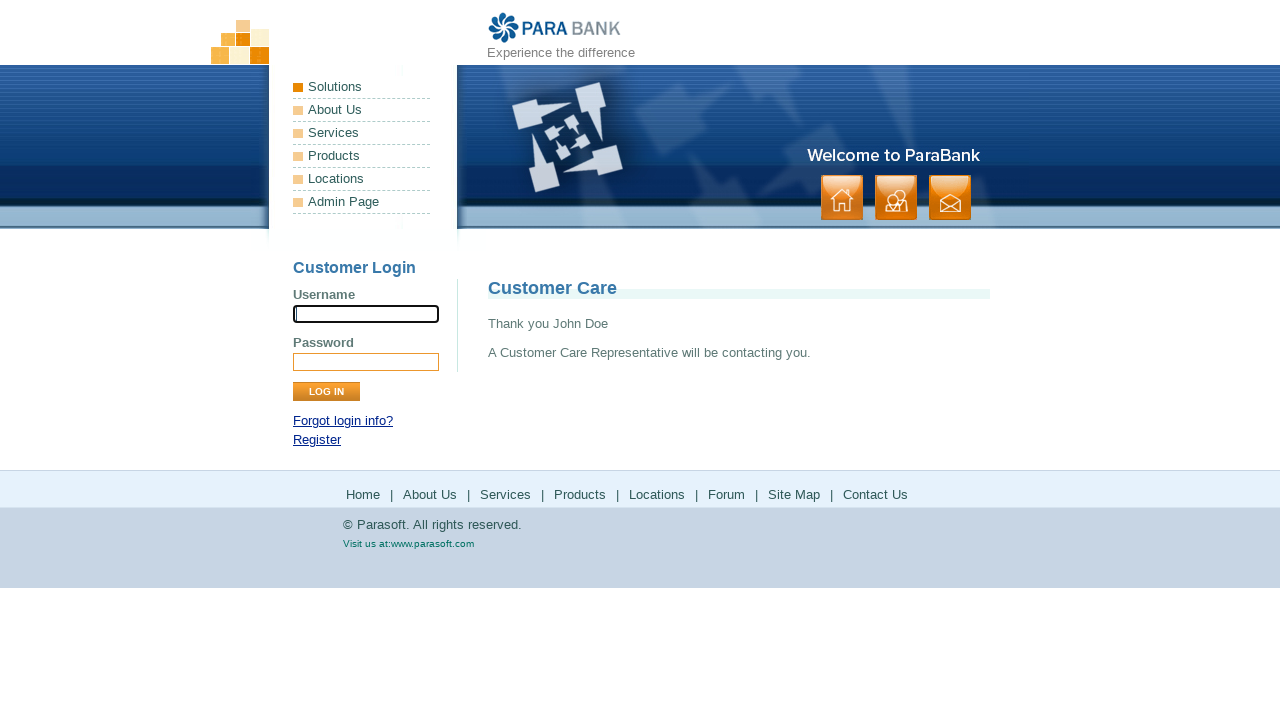

Success message 'Thank you John Doe' appeared
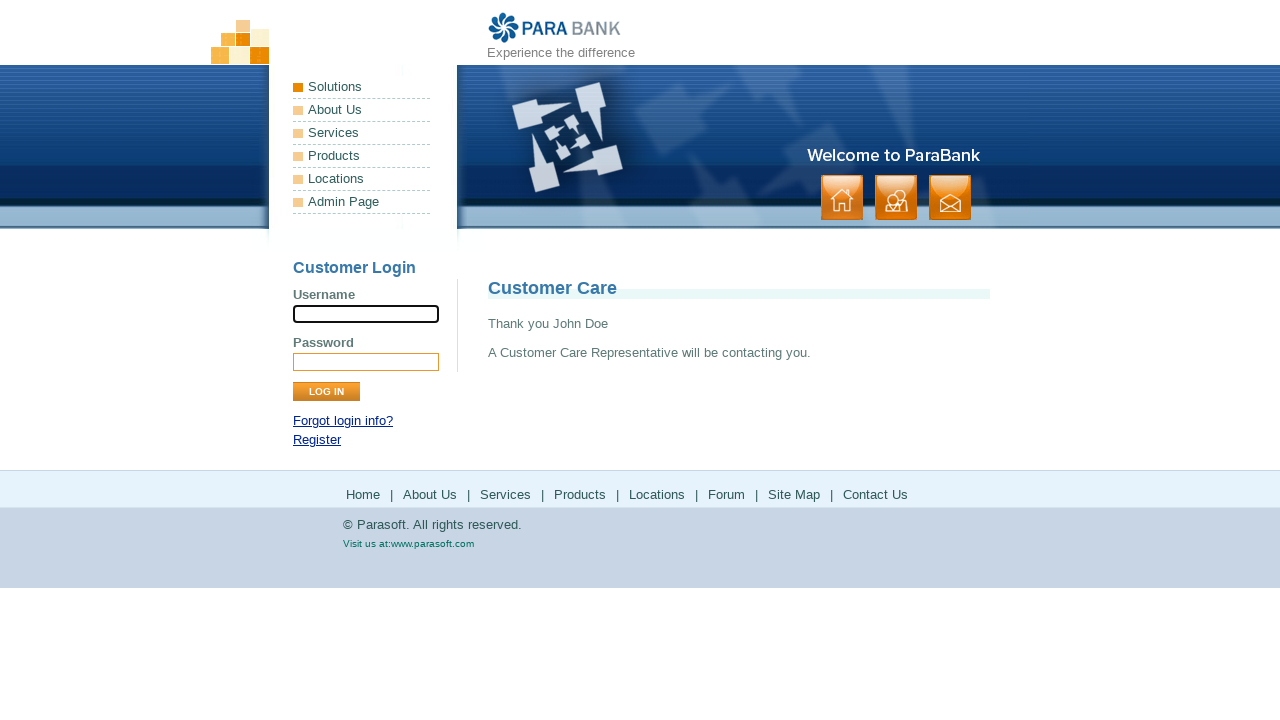

Confirmation message 'A Customer Care Representative will be contacting you.' appeared
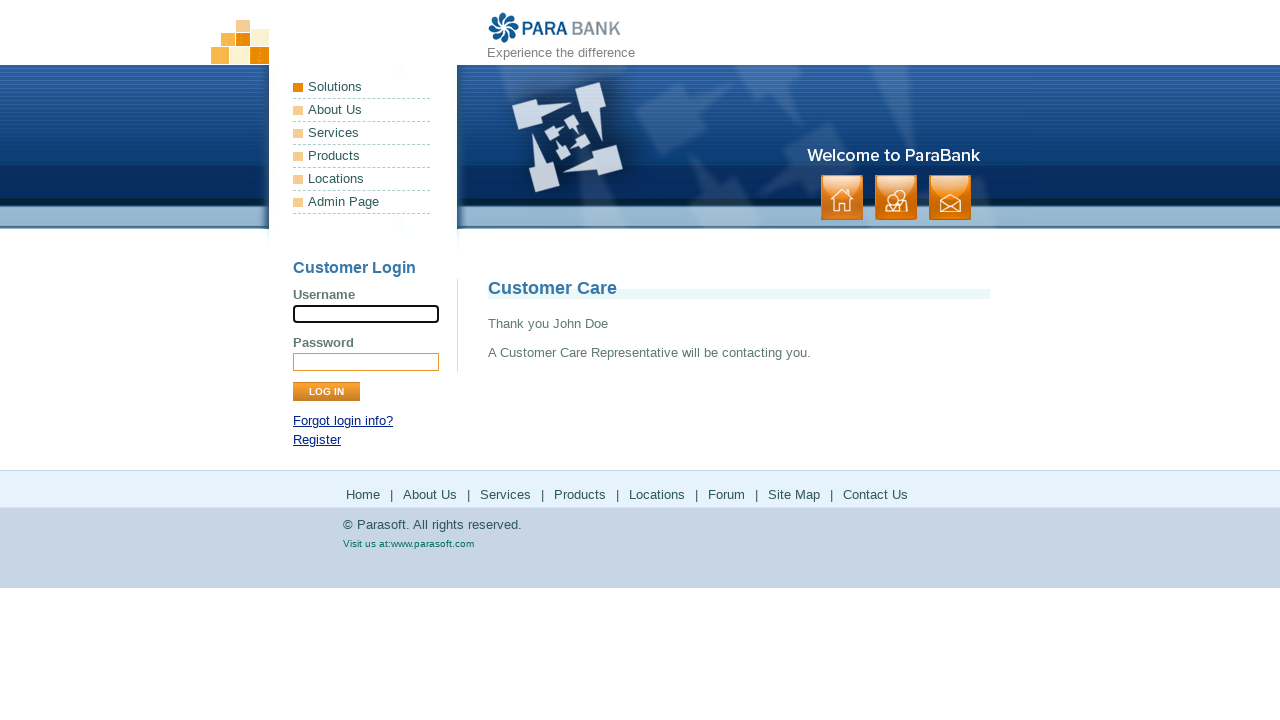

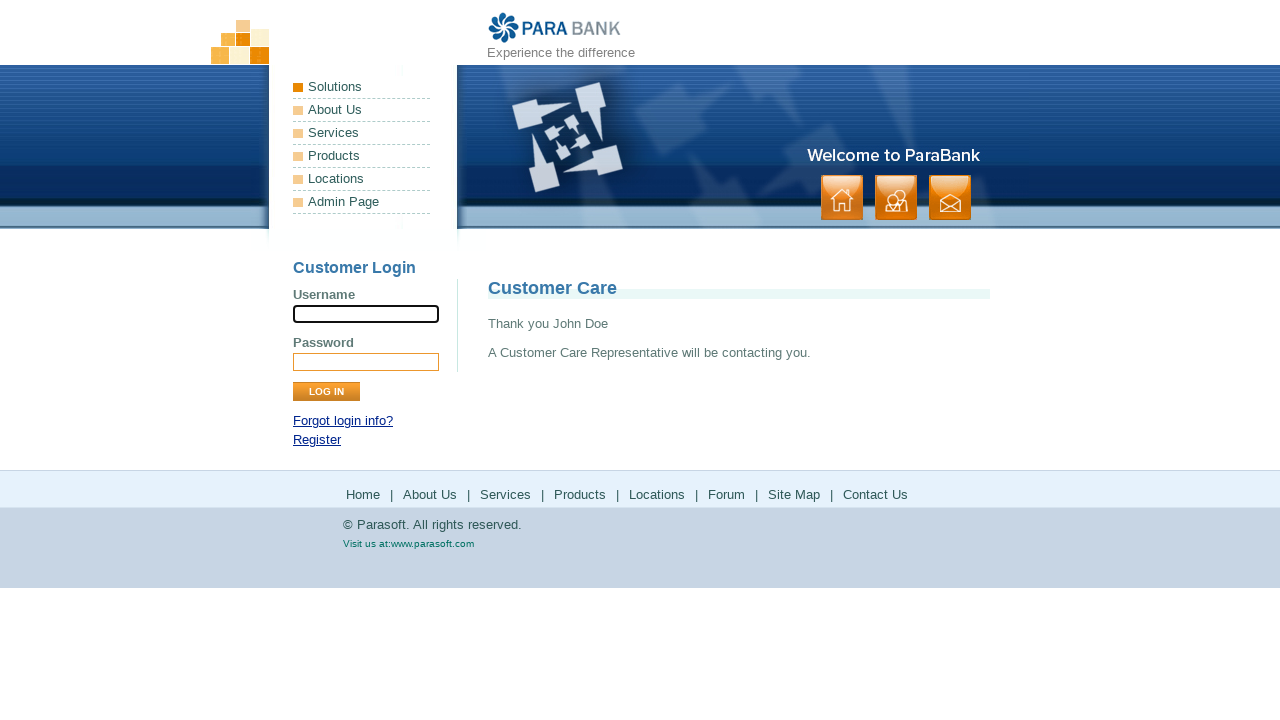